Tests jQuery UI selectable functionality by selecting multiple items using Ctrl+click keyboard interaction

Starting URL: https://jqueryui.com/selectable/

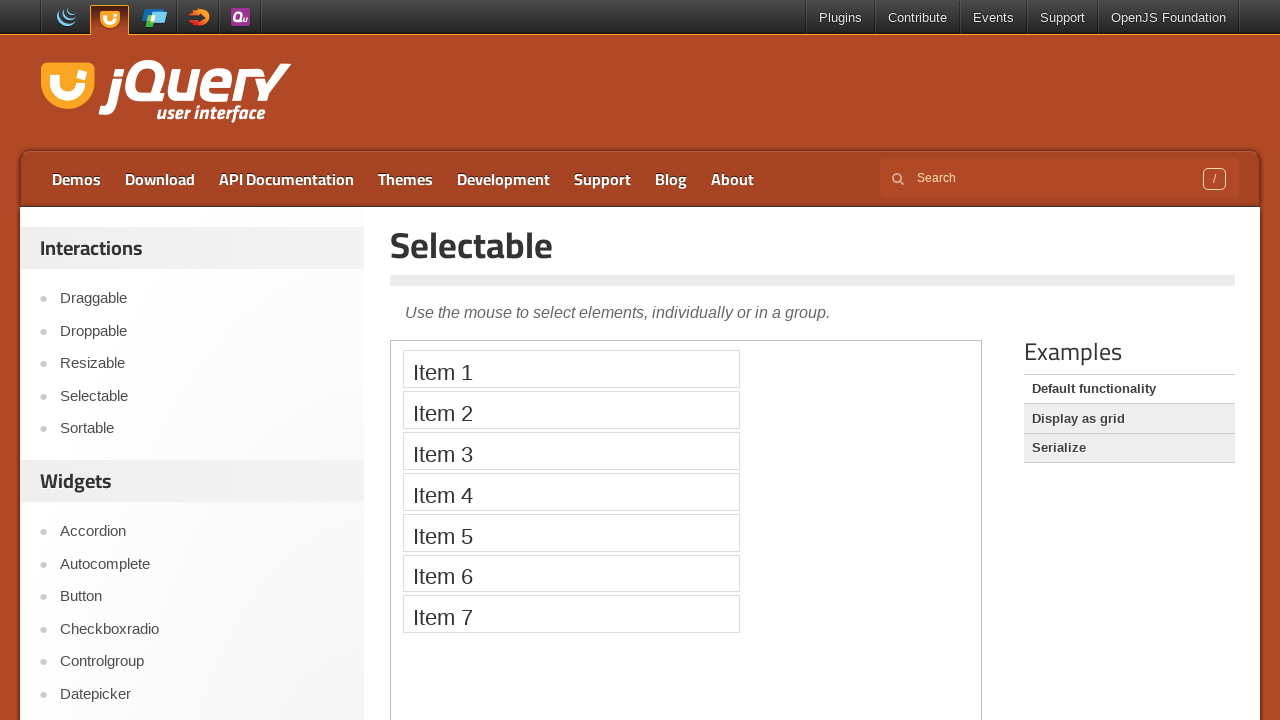

Located iframe containing selectable demo
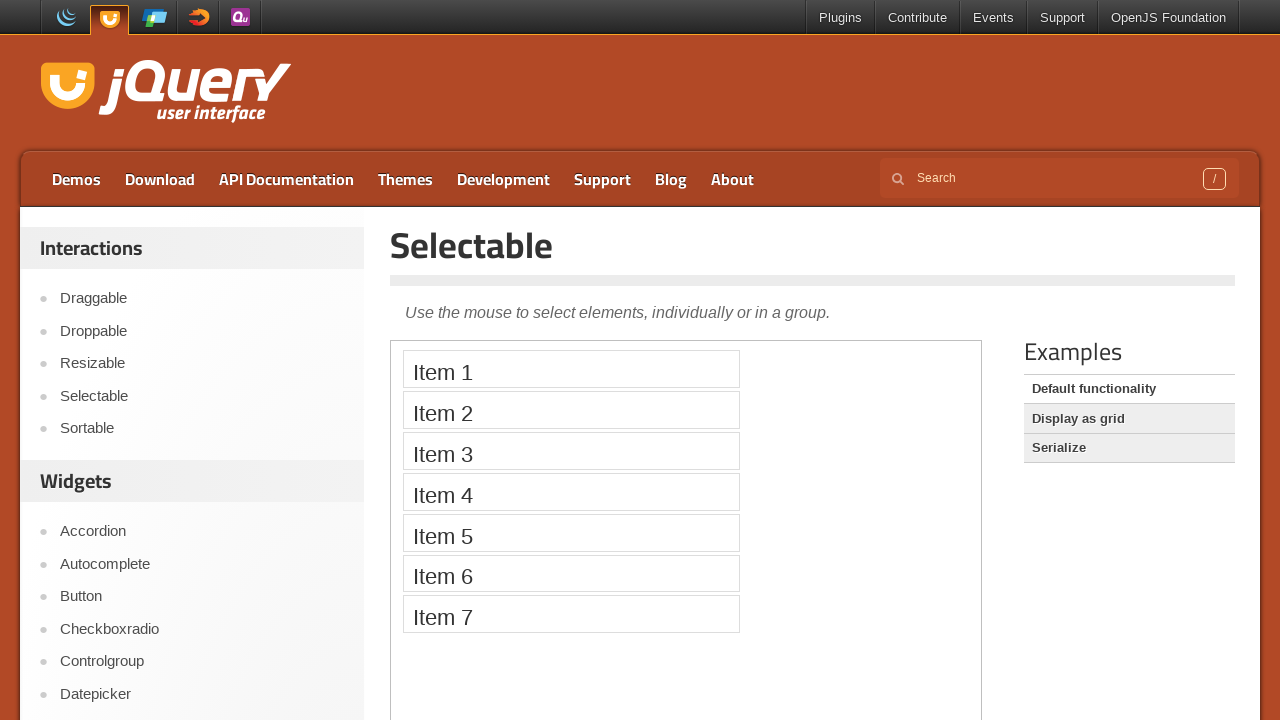

Located Item 1 element
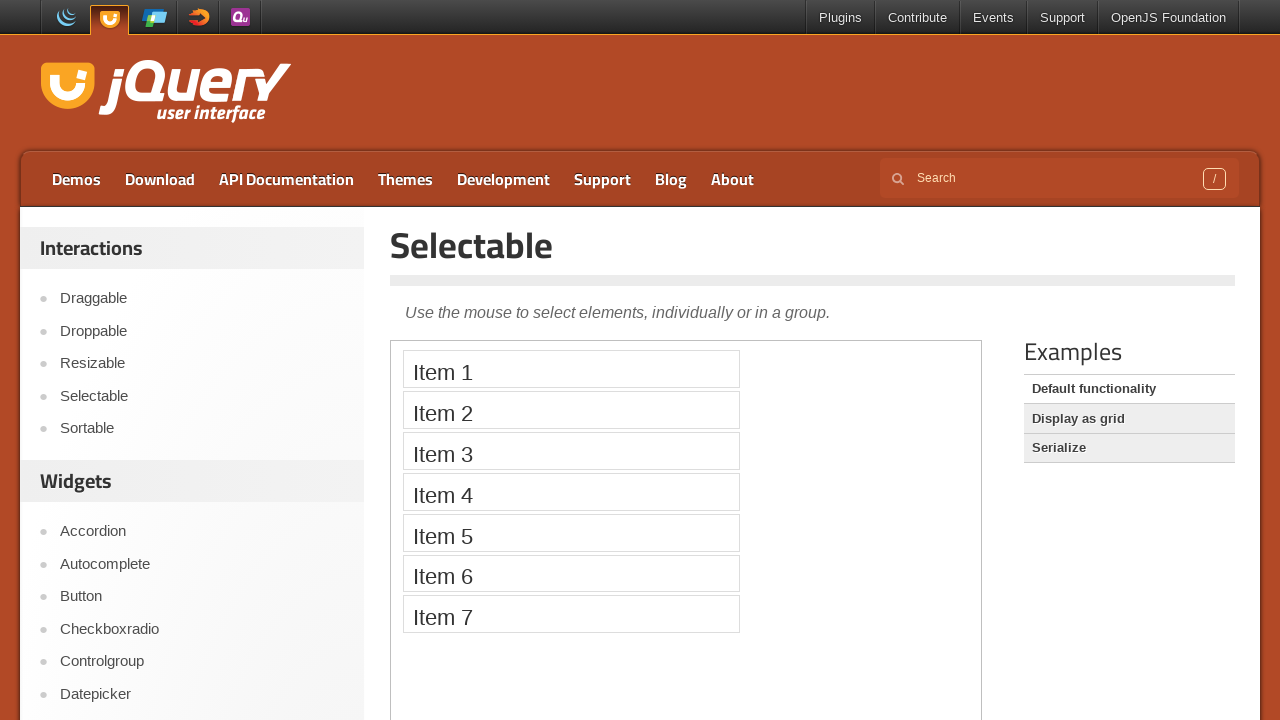

Located Item 2 element
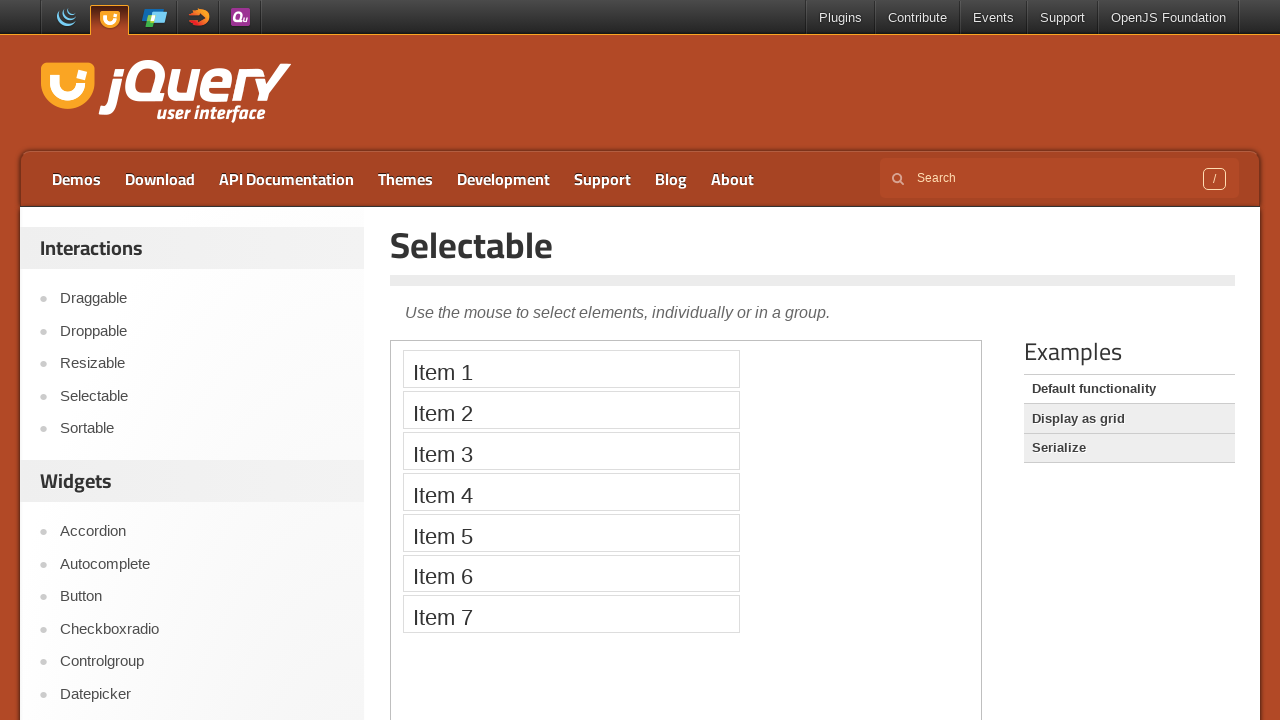

Located Item 3 element
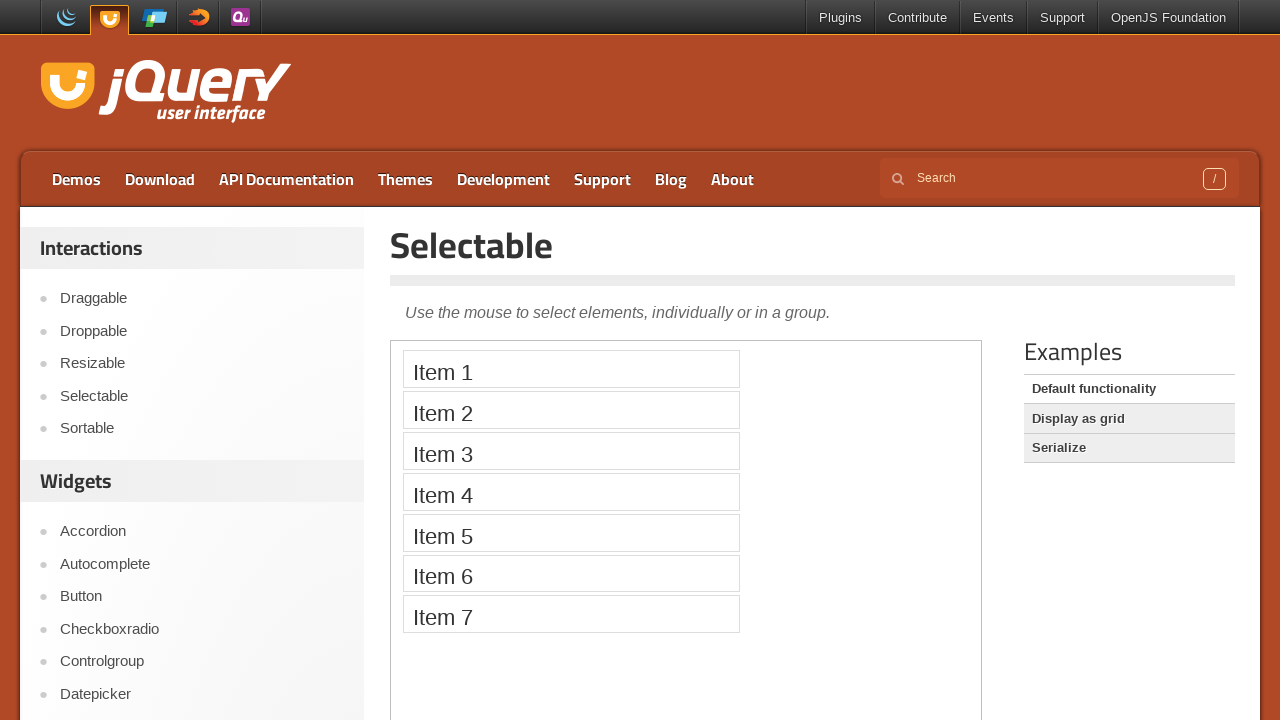

Located Item 4 element
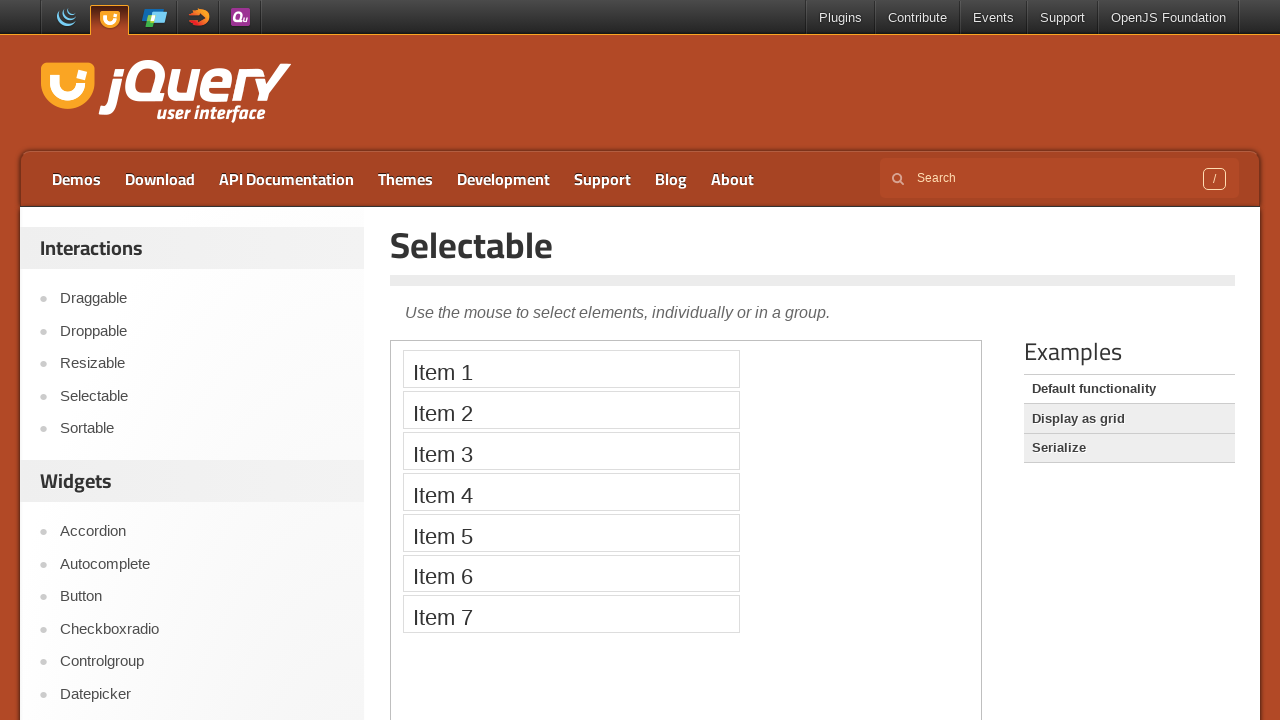

Pressed Control key down to enable multi-select
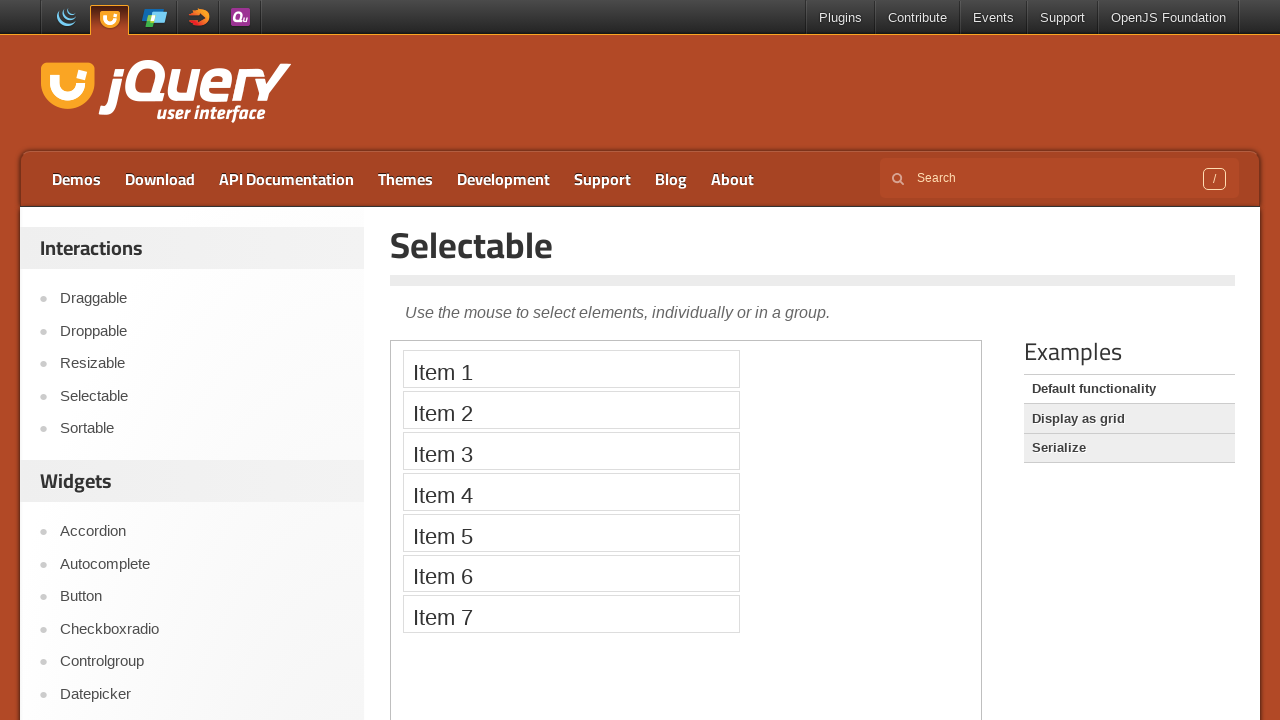

Clicked Item 4 while holding Control key at (571, 492) on iframe >> nth=0 >> internal:control=enter-frame >> xpath=//li[text()='Item 4']
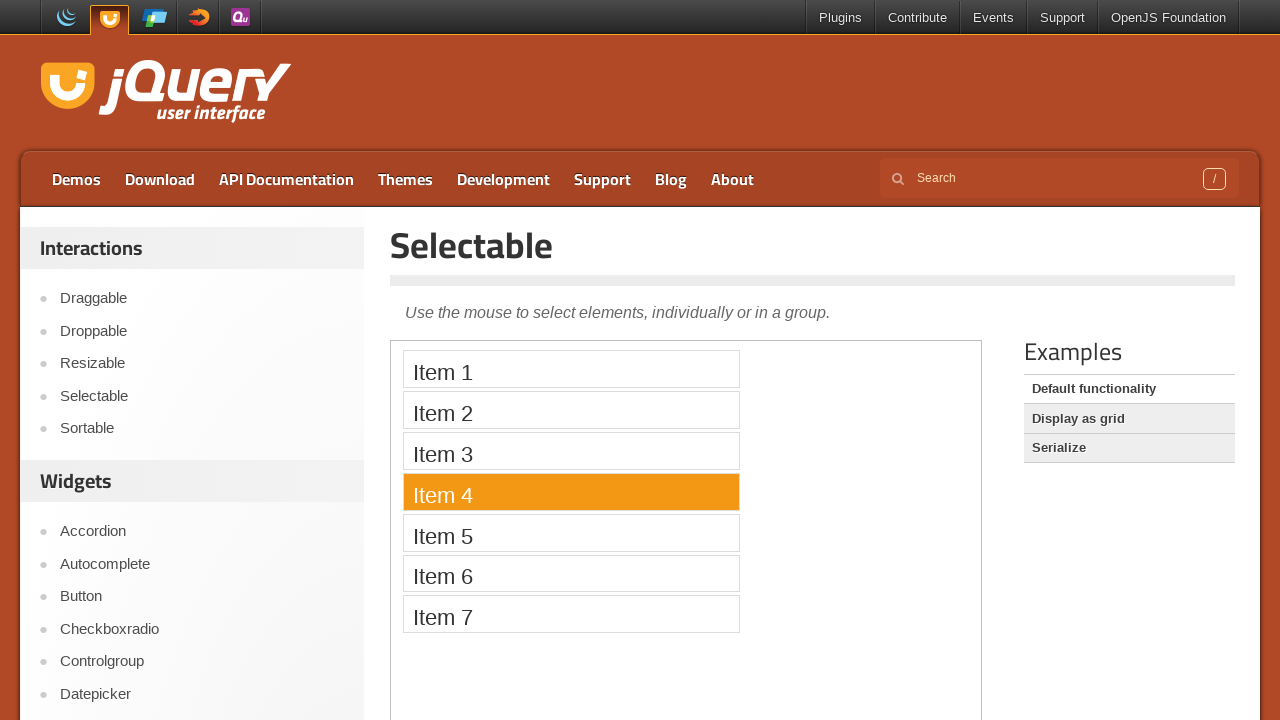

Clicked Item 2 while holding Control key at (571, 410) on iframe >> nth=0 >> internal:control=enter-frame >> xpath=//li[text()='Item 2']
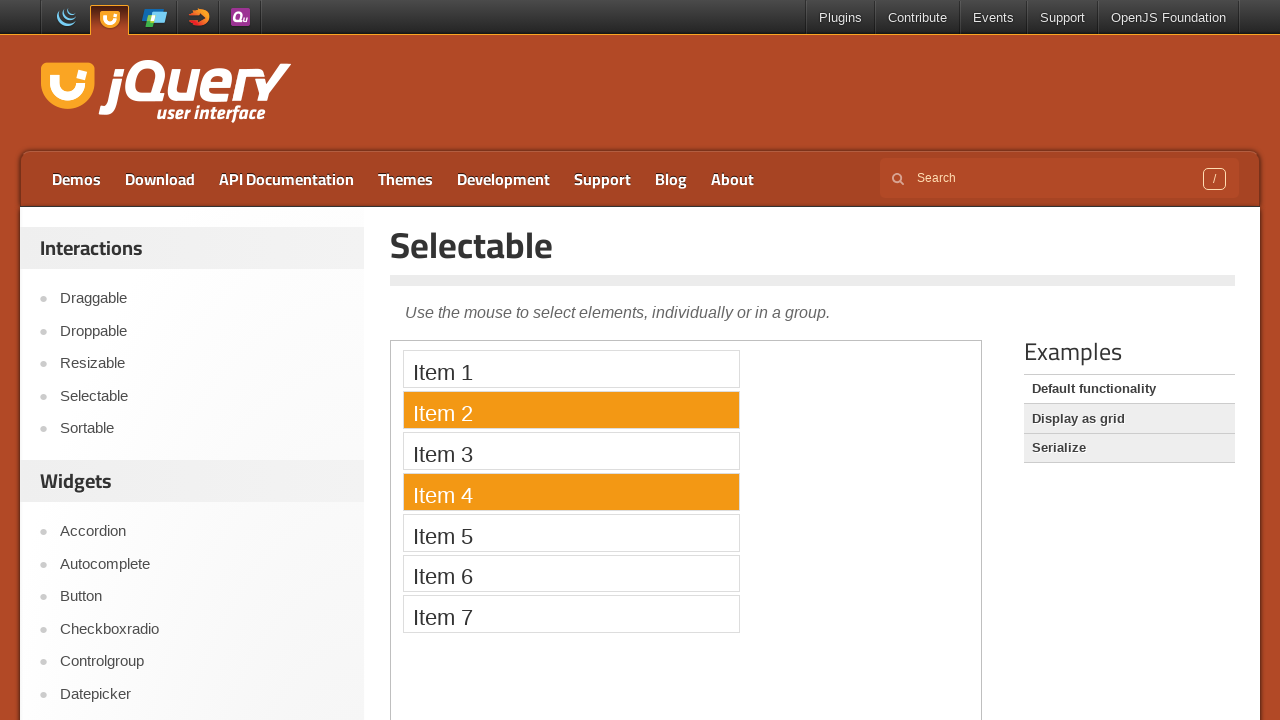

Clicked Item 1 while holding Control key at (571, 369) on iframe >> nth=0 >> internal:control=enter-frame >> xpath=//li[text()='Item 1']
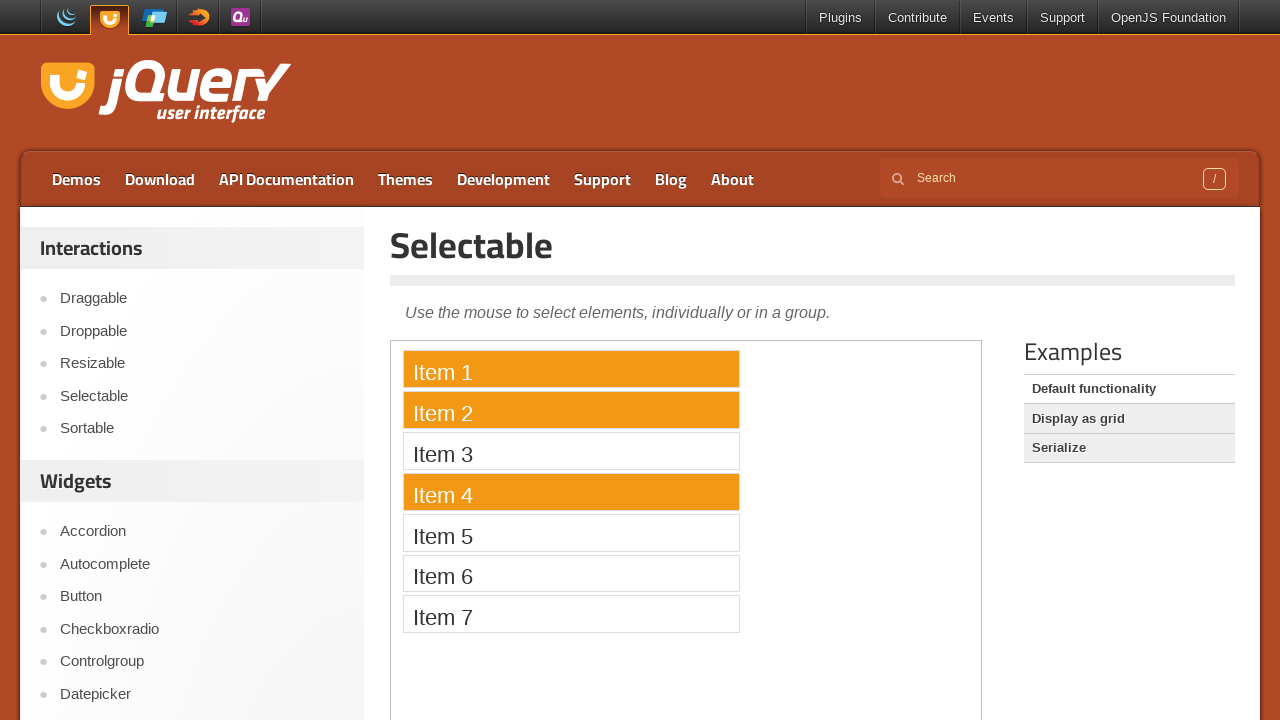

Released Control key after multi-select operations
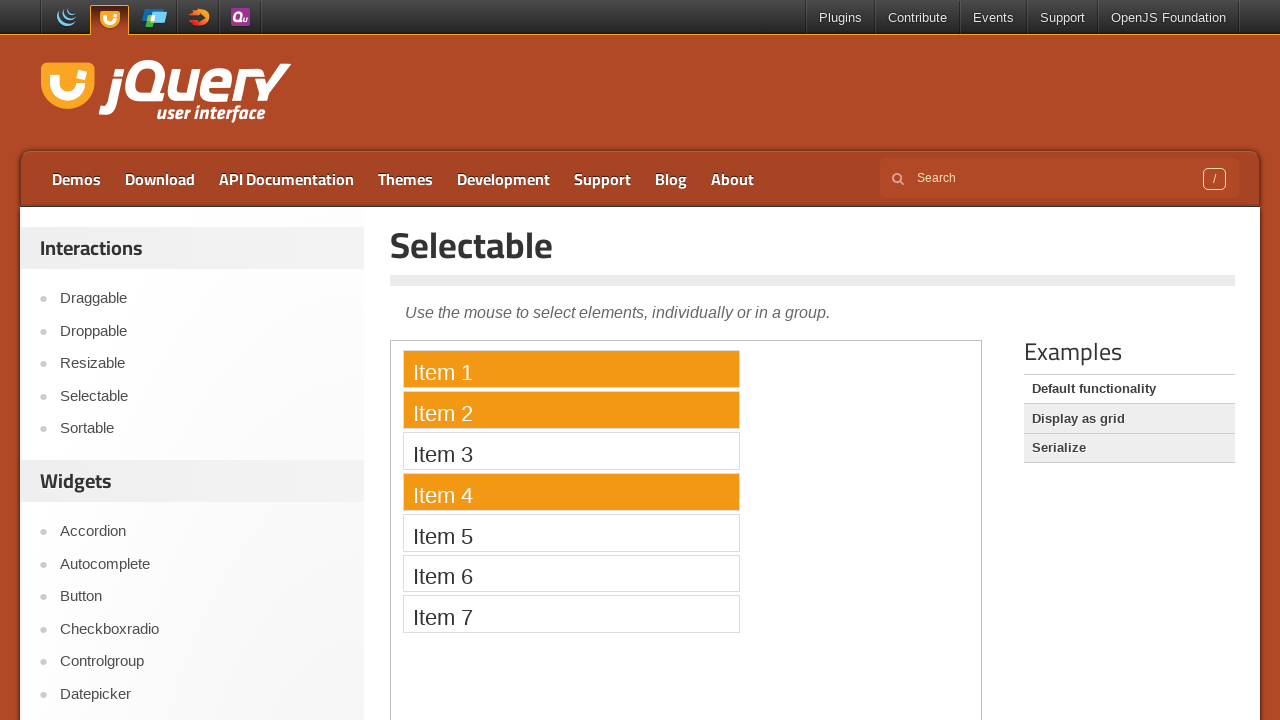

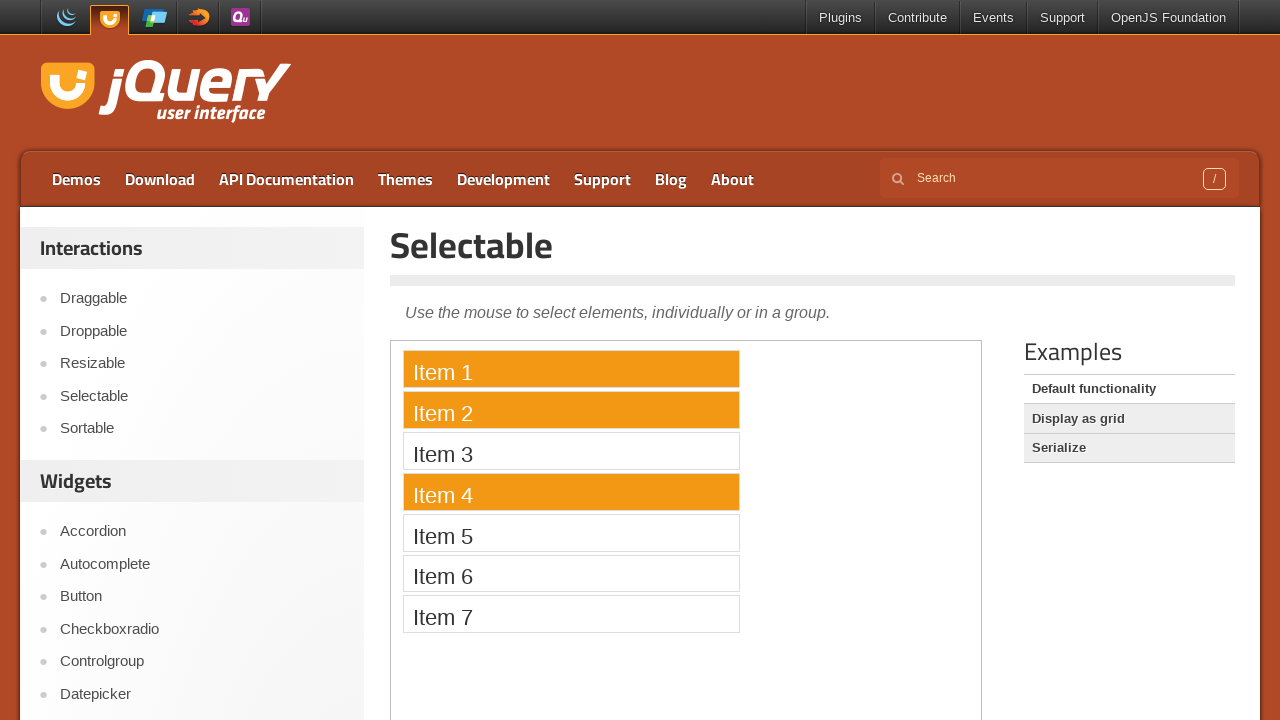